Tests registration form validation by submitting invalid email formats and verifying that appropriate error messages are displayed for invalid email and mismatched confirmation email fields.

Starting URL: https://alada.vn/tai-khoan/dang-ky.html

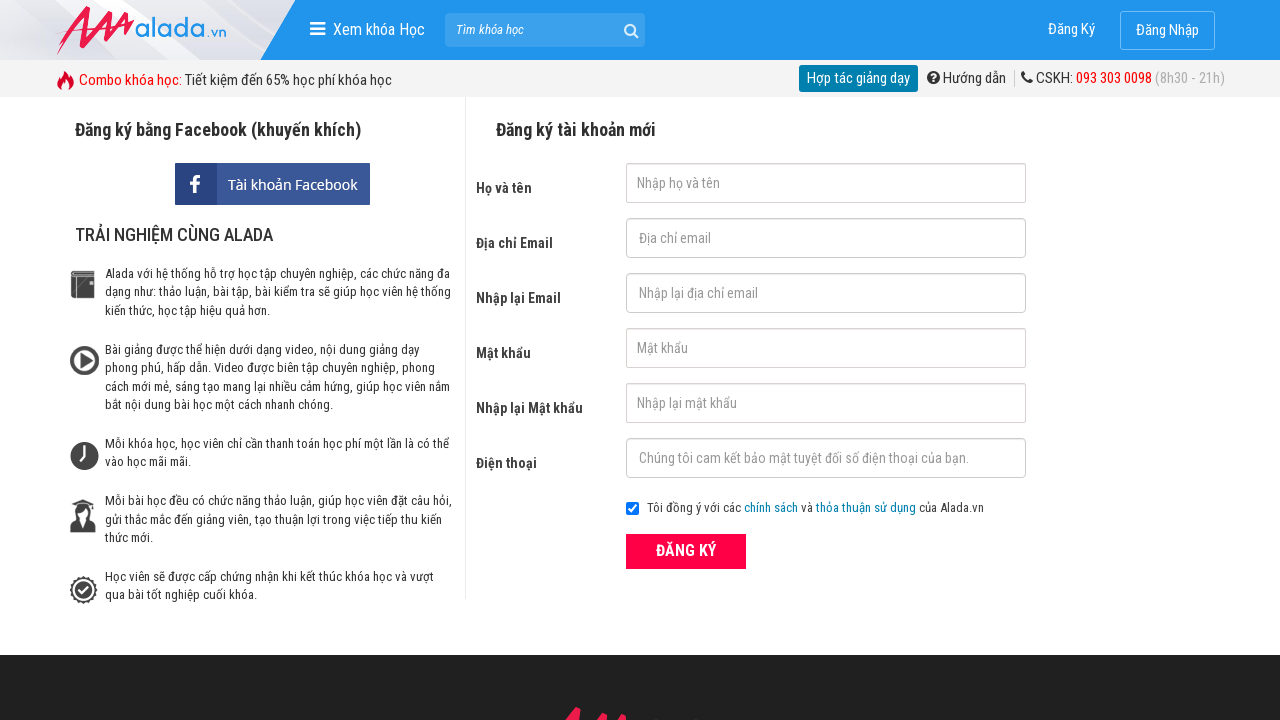

Filled first name field with 'ngoc anh' on input#txtFirstname
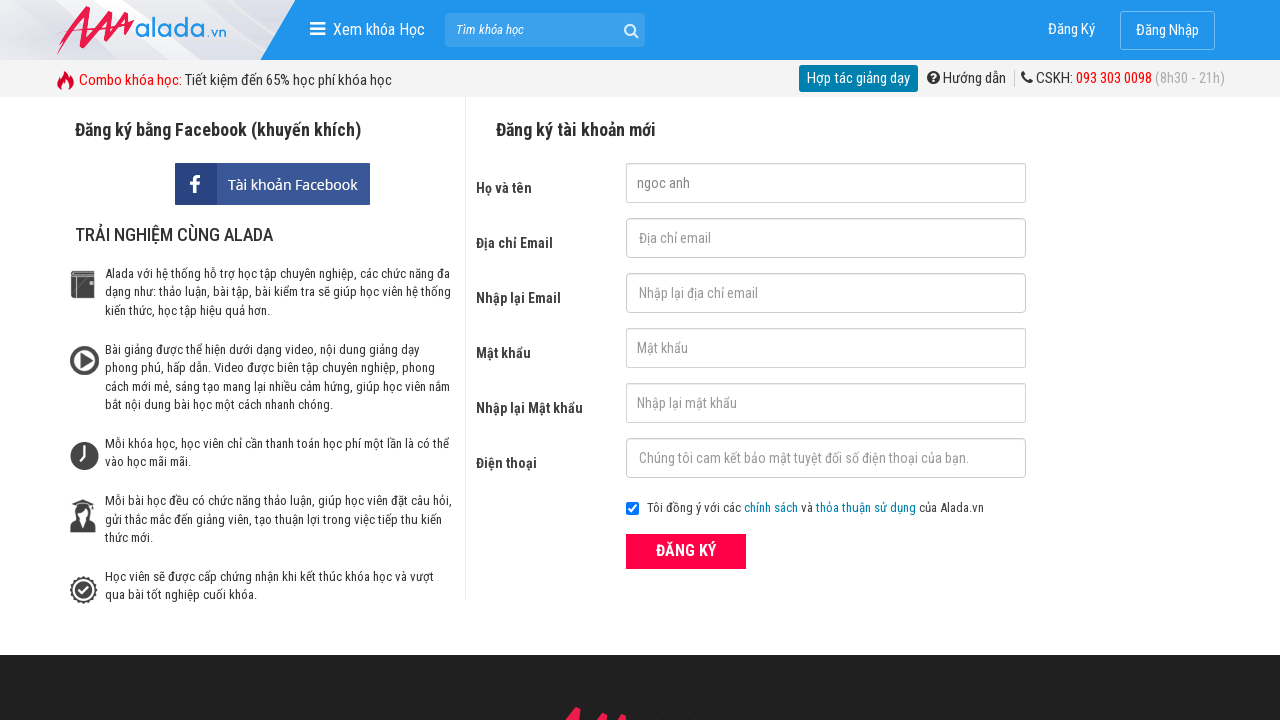

Filled email field with invalid format 'invalidEmail' on input#txtEmail
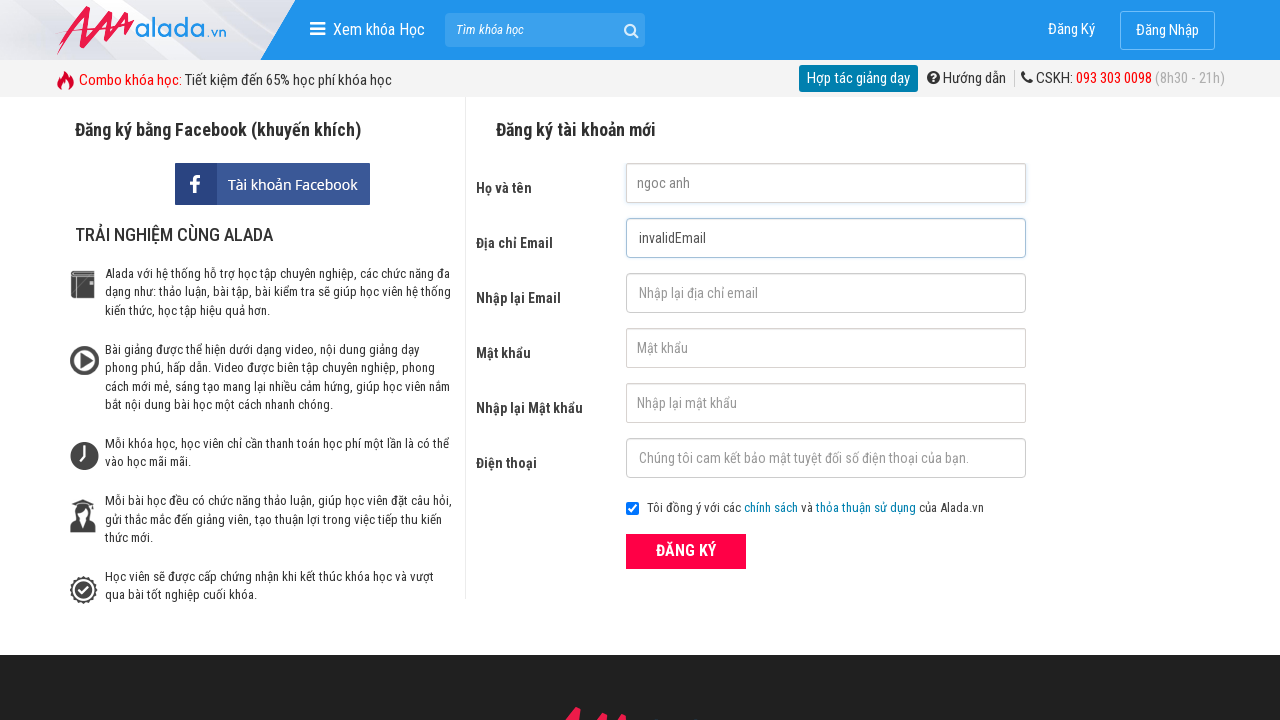

Filled confirmation email field with 'invalidConfirmEmail' on input#txtCEmail
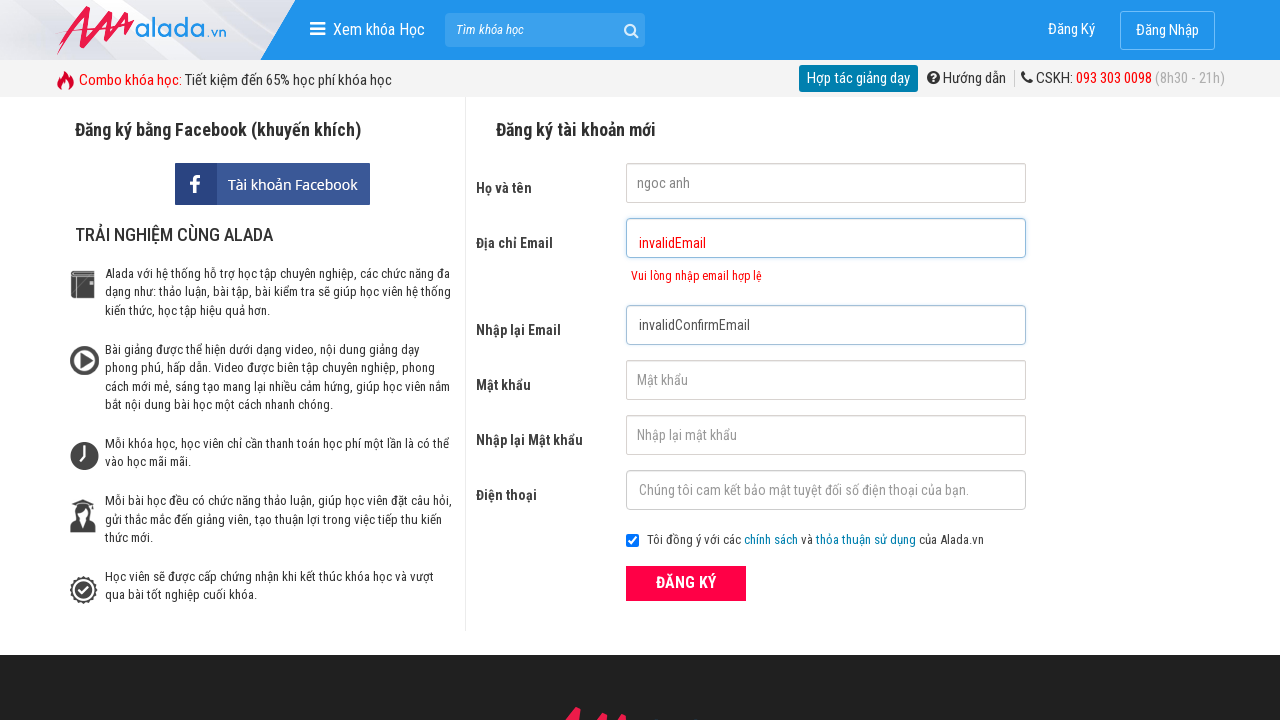

Filled password field with '123456' on input#txtPassword
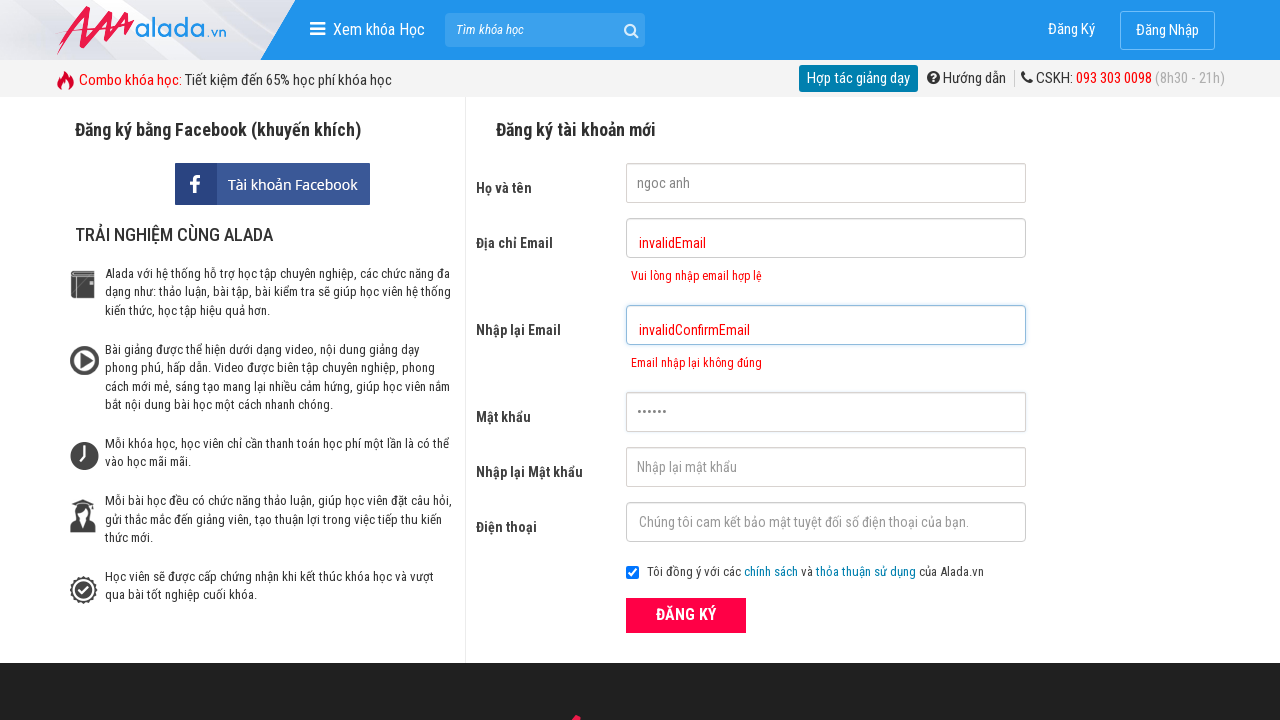

Filled confirmation password field with '123456' on input#txtCPassword
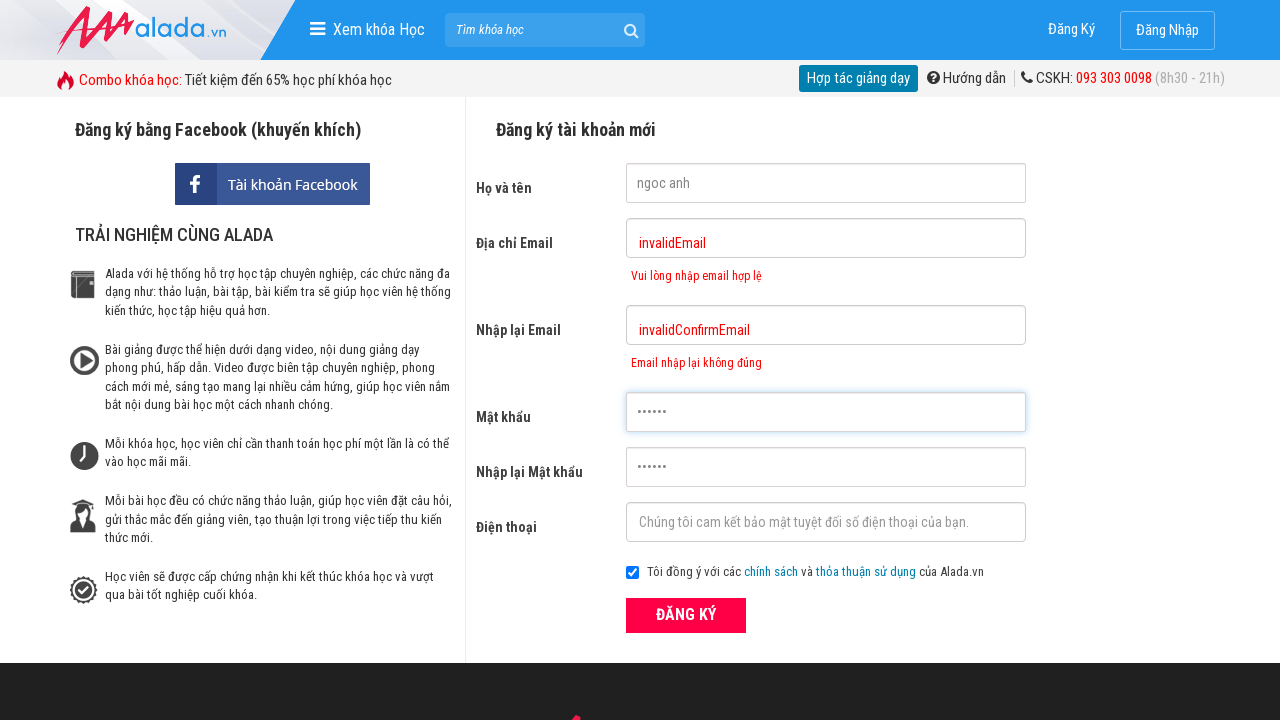

Filled phone number field with '0901123456' on input#txtPhone
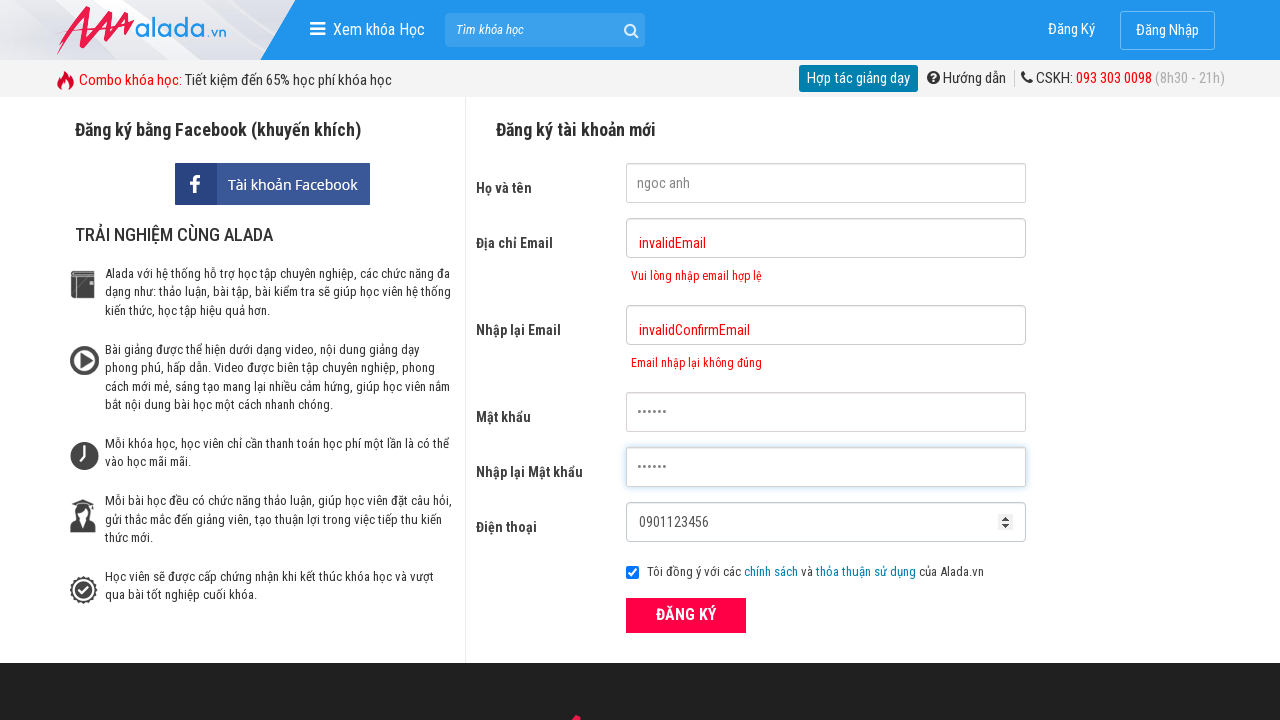

Checked the agreement checkbox at (632, 573) on input#chkRight
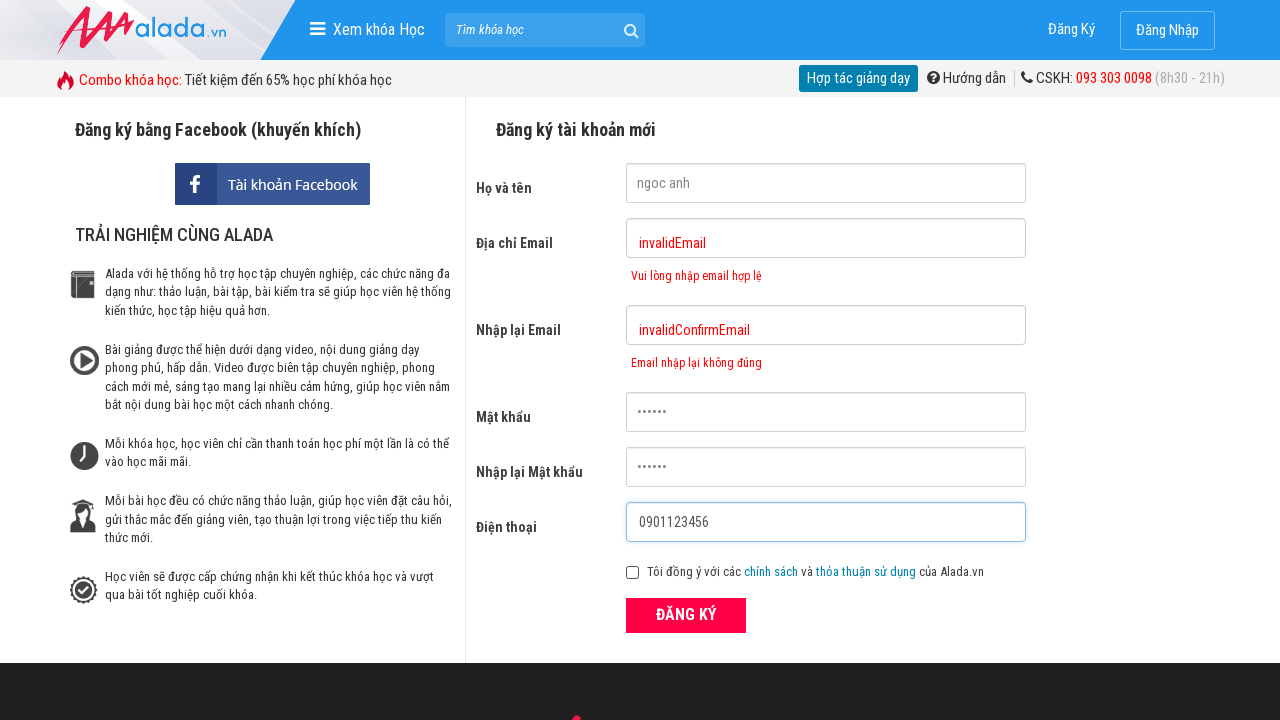

Clicked register button to submit form at (686, 615) on div.field_btn button
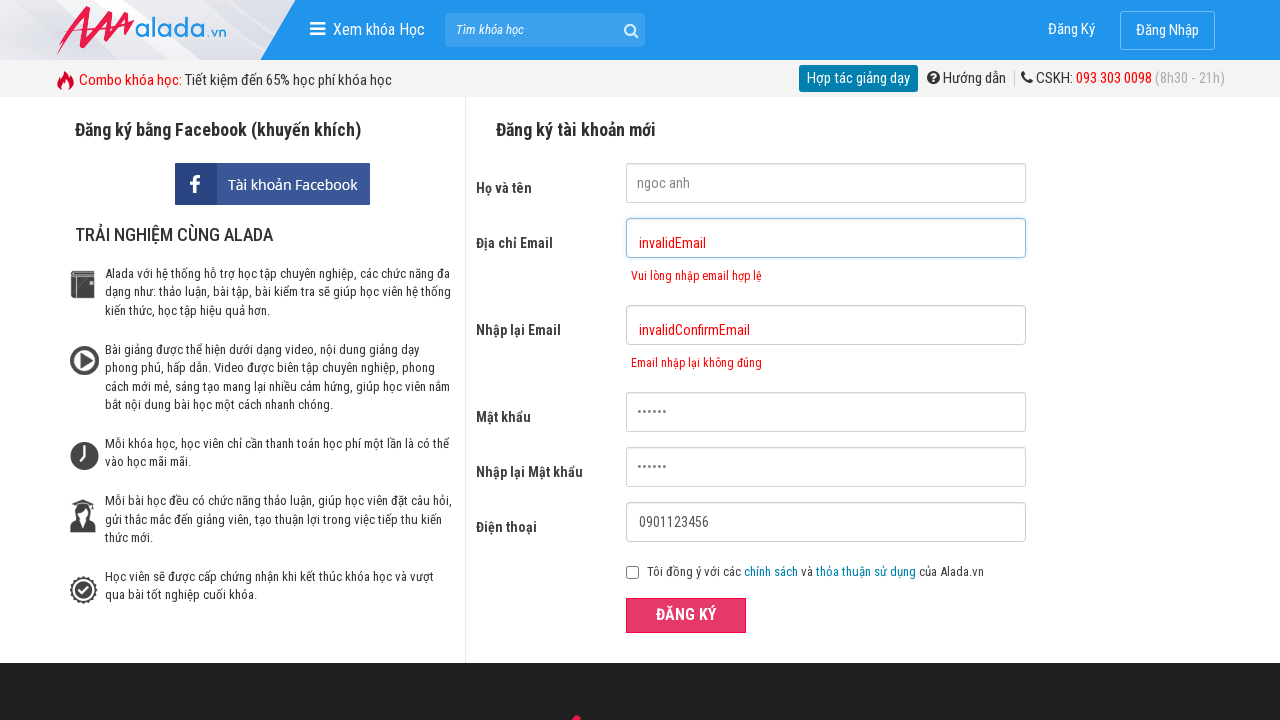

Email error message appeared on page
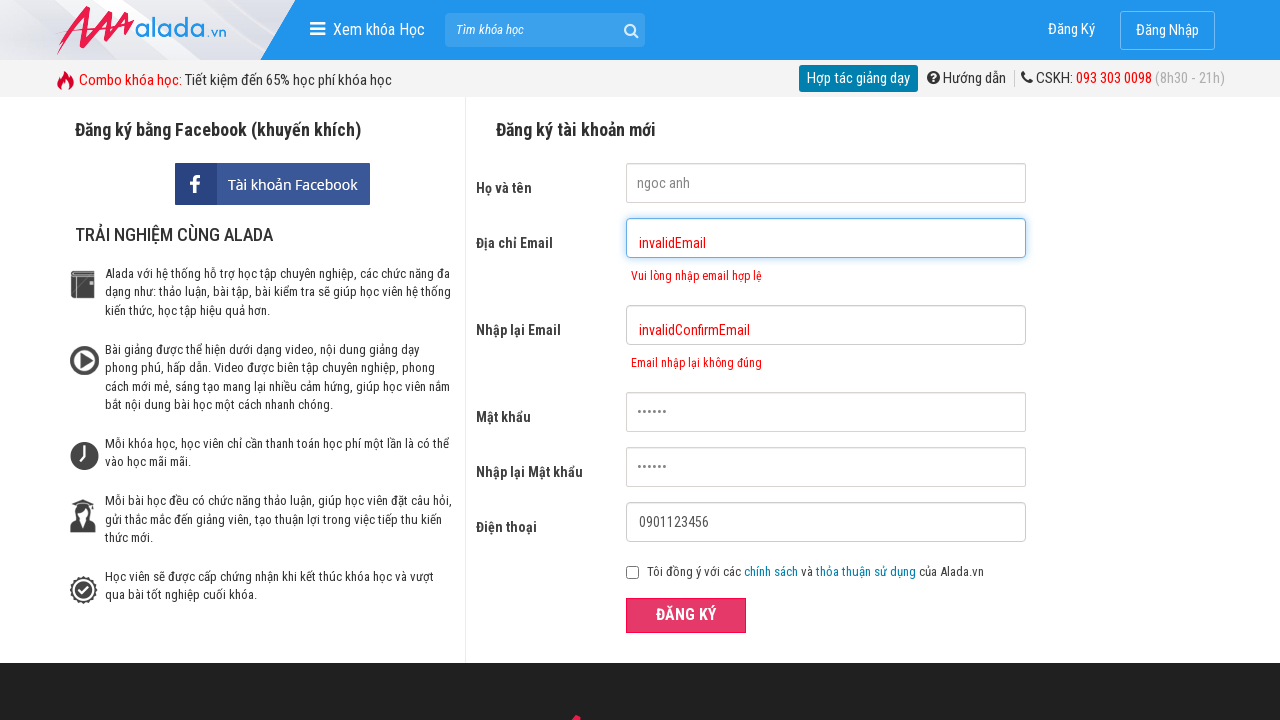

Confirmation email error message appeared on page
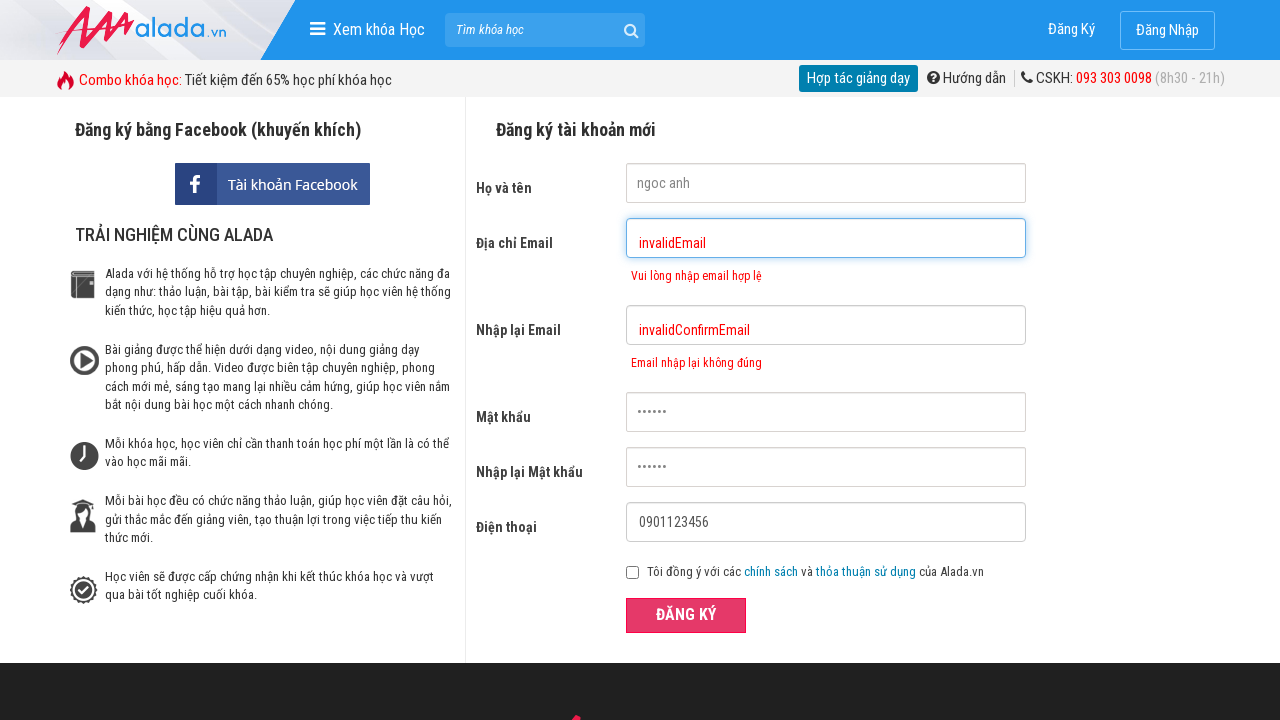

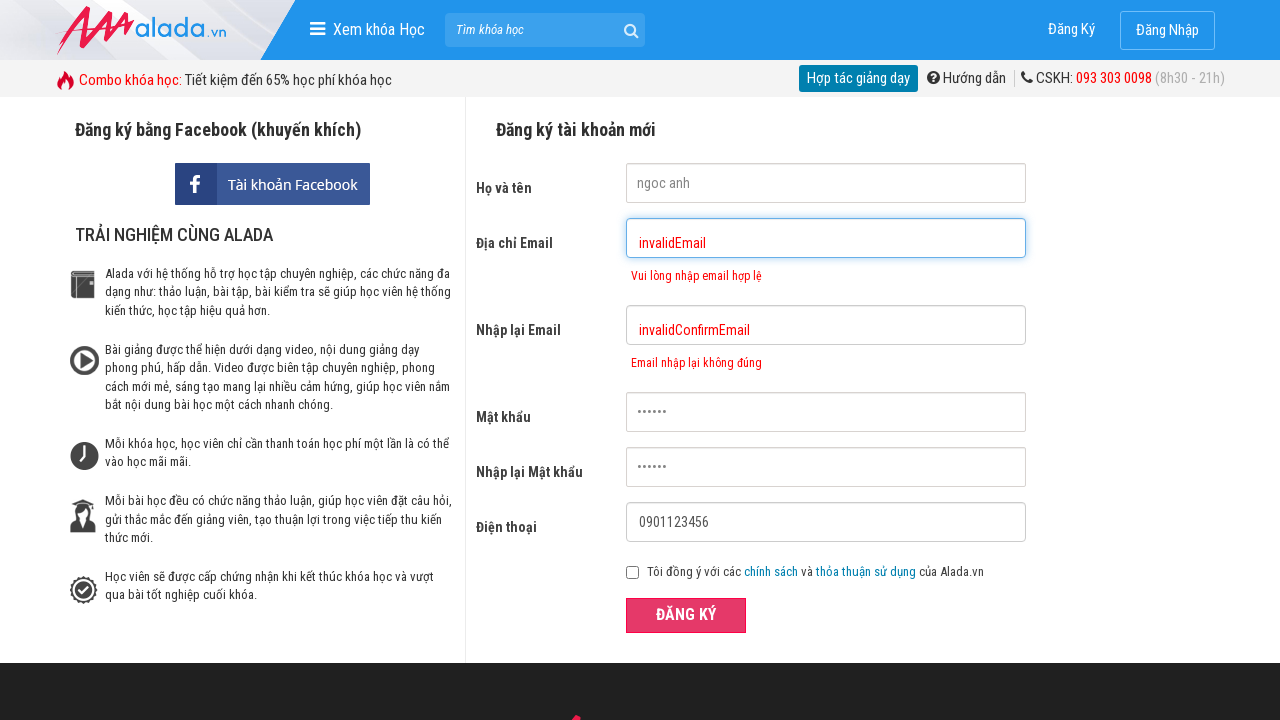